Navigates to a dummy website for practicing XPath following axis selectors. The script demonstrates XPath techniques but the actual actions are commented out, so it only loads the page.

Starting URL: https://automationbysqatools.blogspot.com/2021/05/dummy-website.html

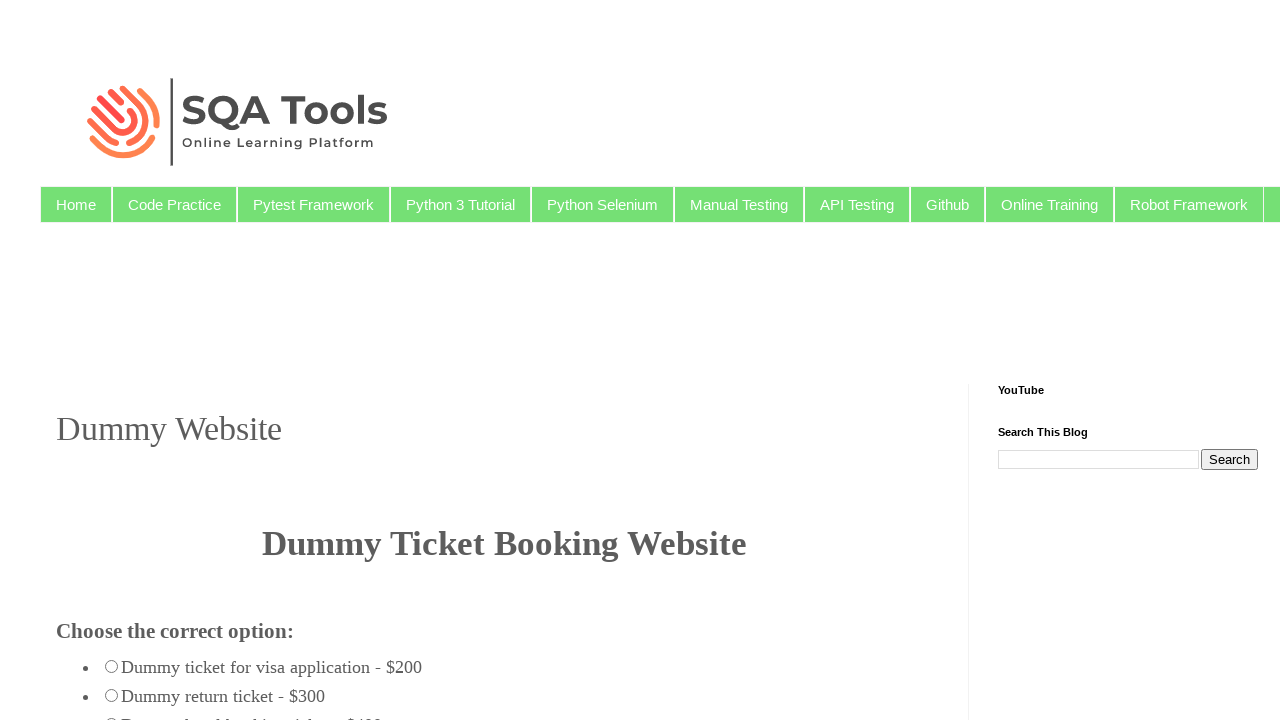

Navigated to dummy website for XPath following axis practice
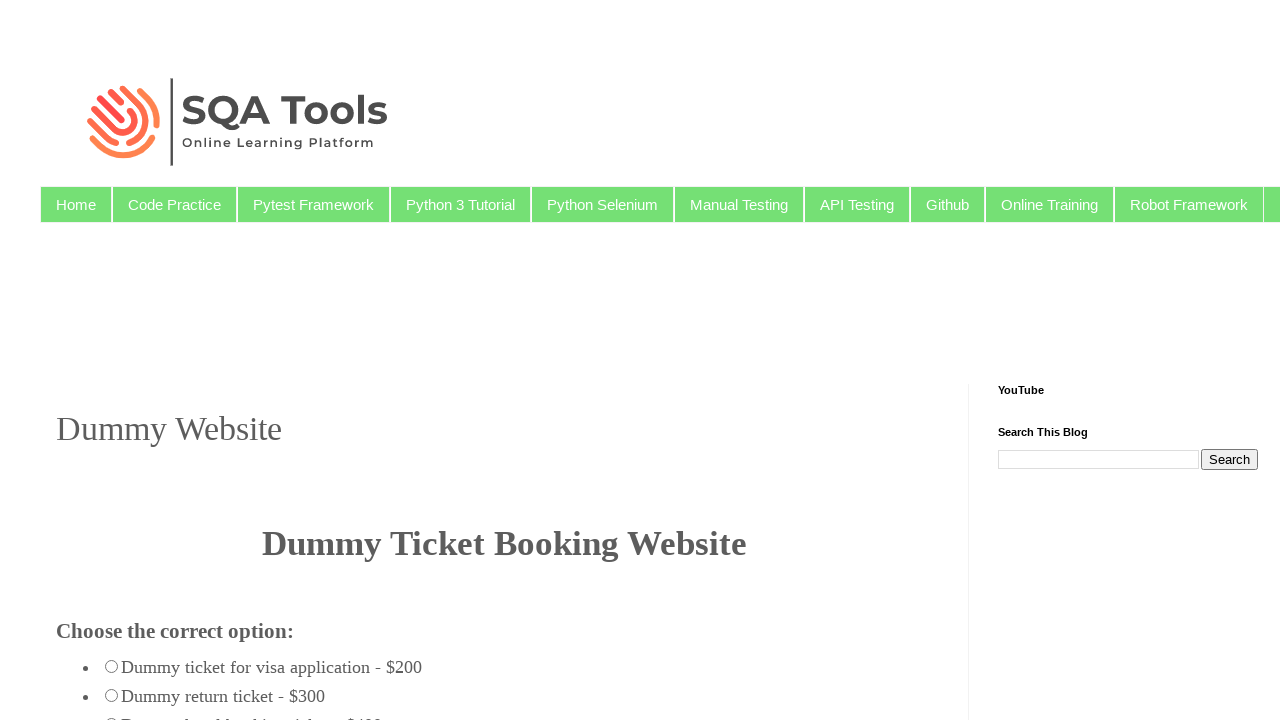

Waited for 'Passenger Details' heading to load
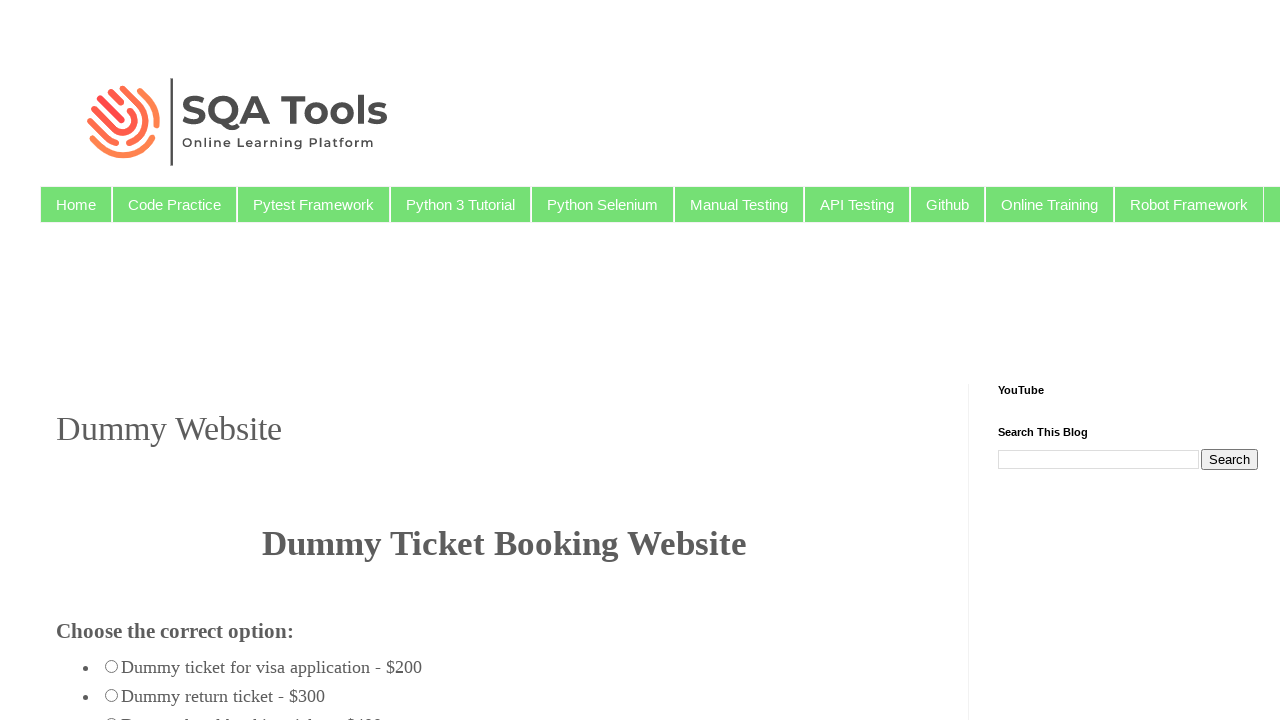

Clicked on male radio button using XPath following axis at (68, 360) on input#male
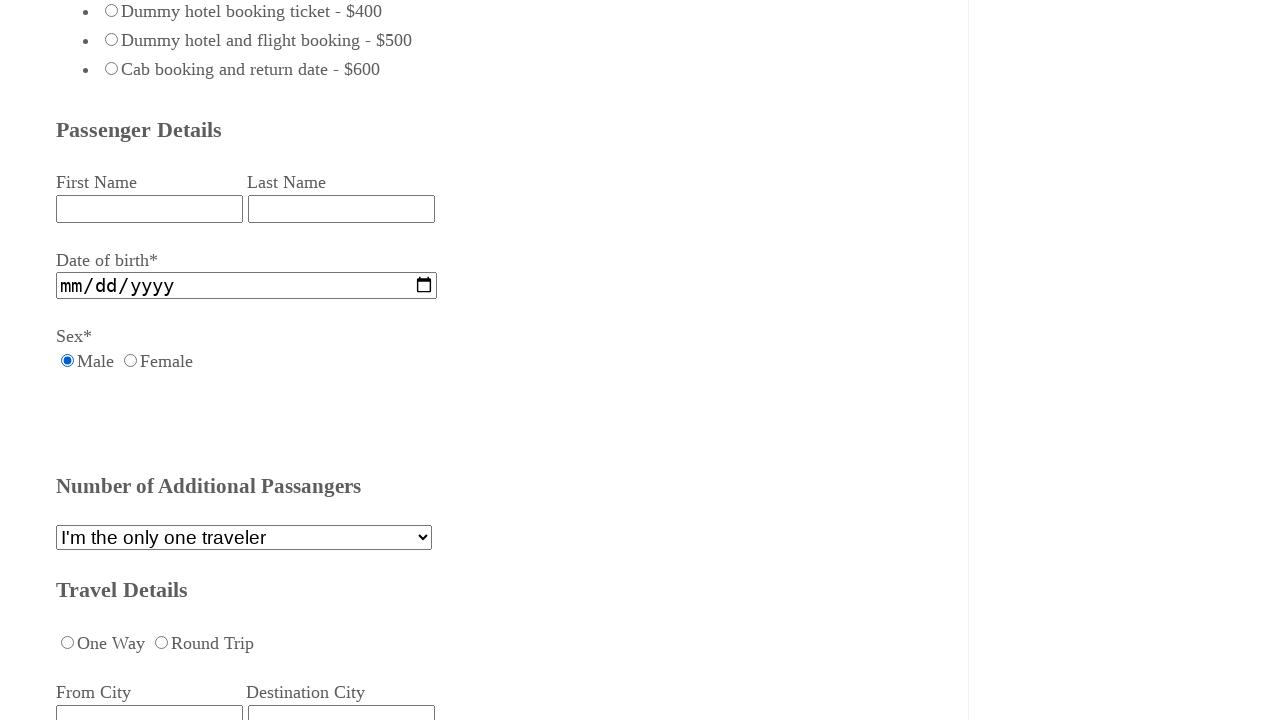

Clicked on radio button with value 'radio_123' at (112, 360) on input[value='radio_123'][type='radio']
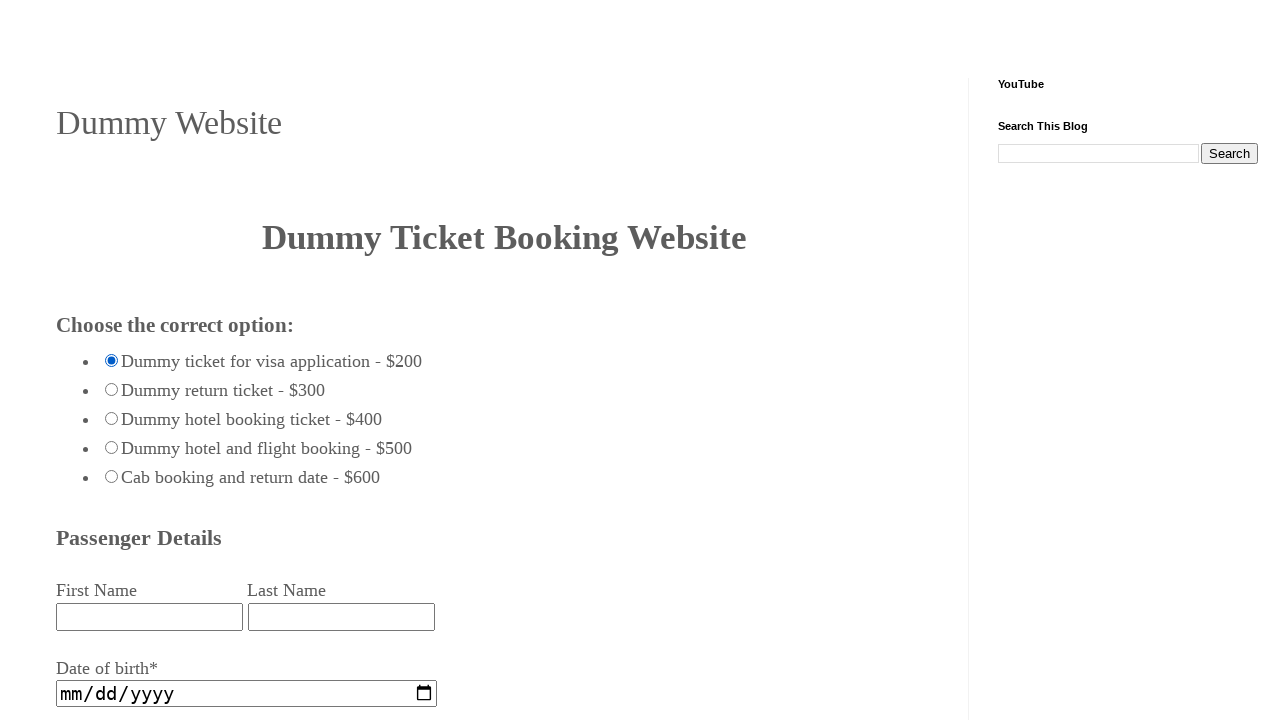

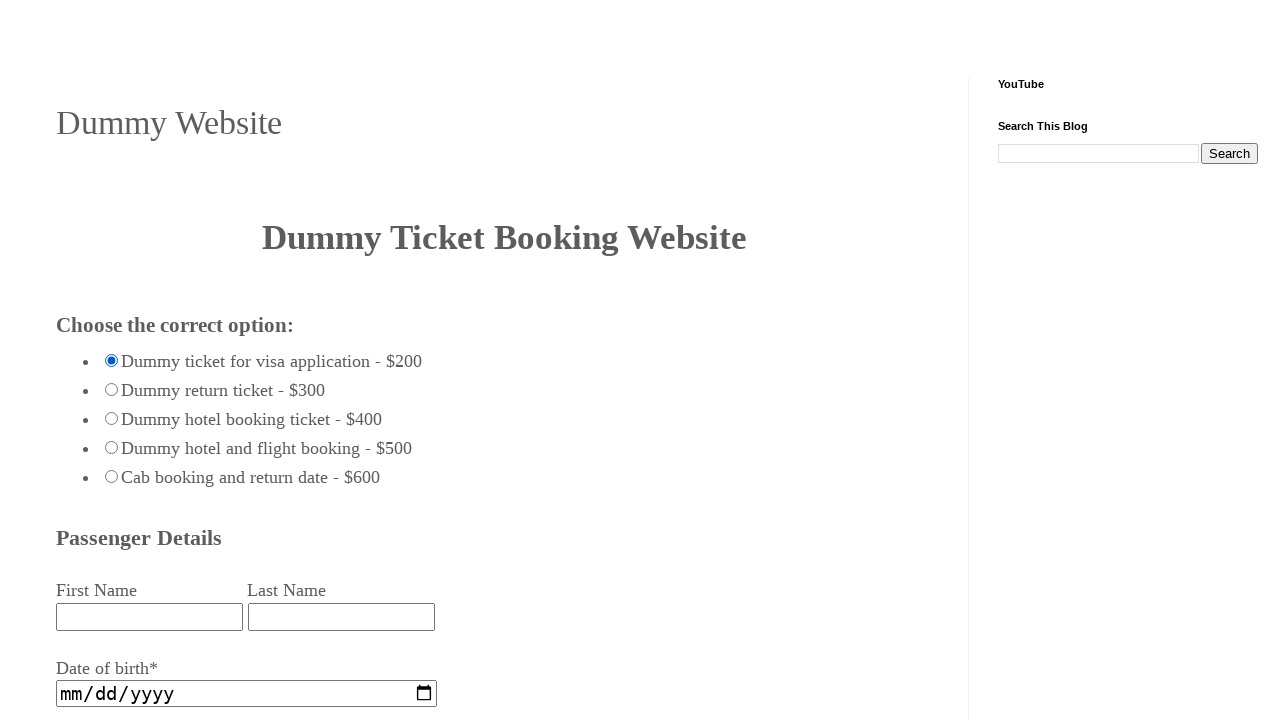